Tests fluent waiting for the award image element to appear on the loading images page

Starting URL: https://bonigarcia.dev/selenium-webdriver-java/loading-images.html

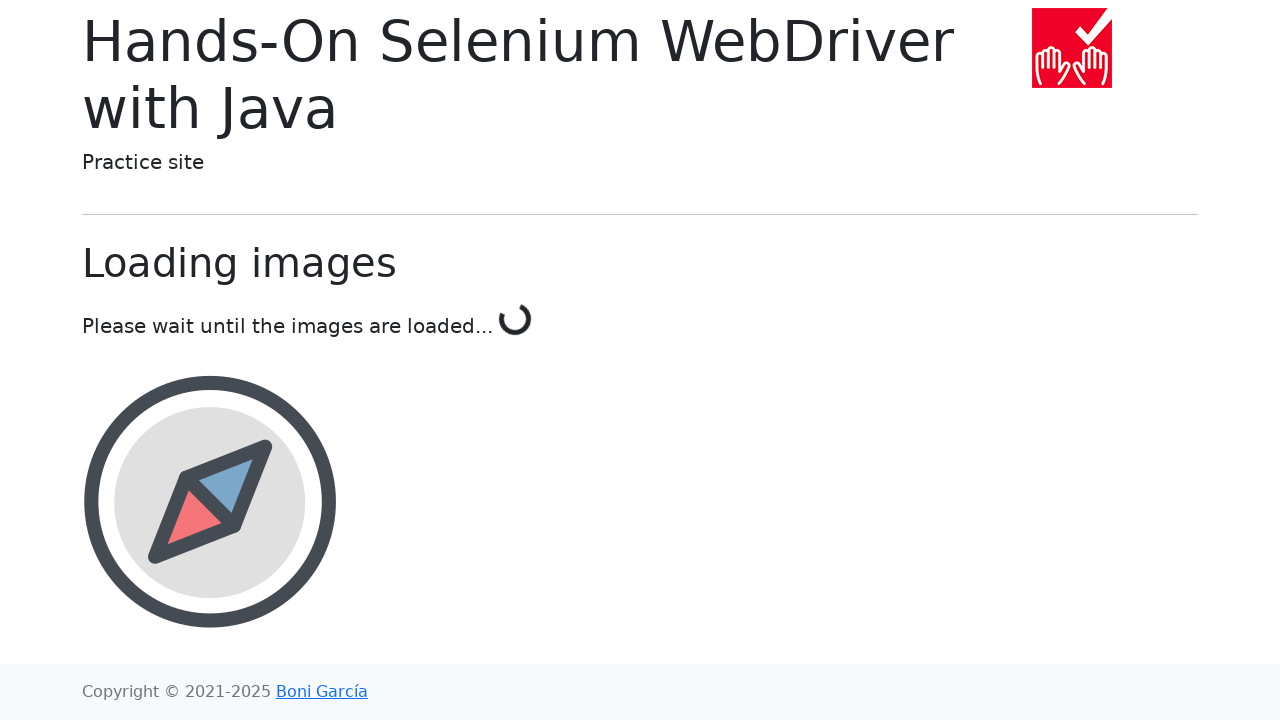

Navigated to loading images page
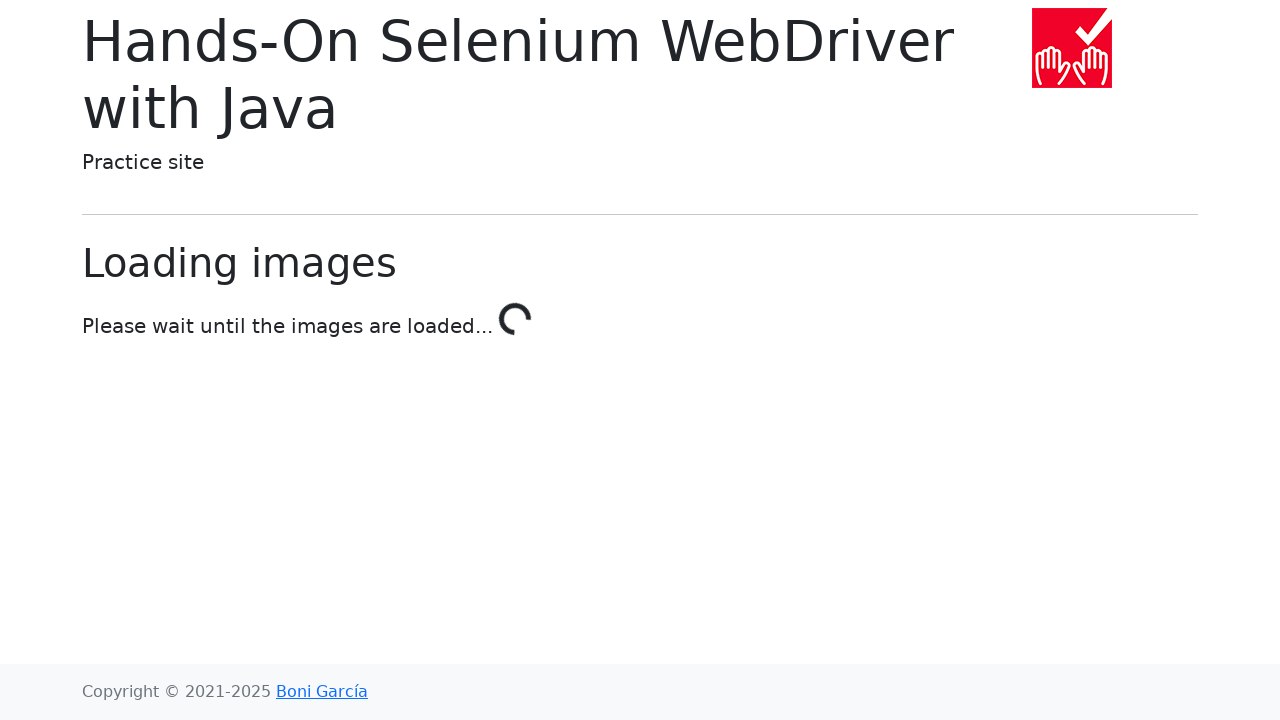

Located award image element
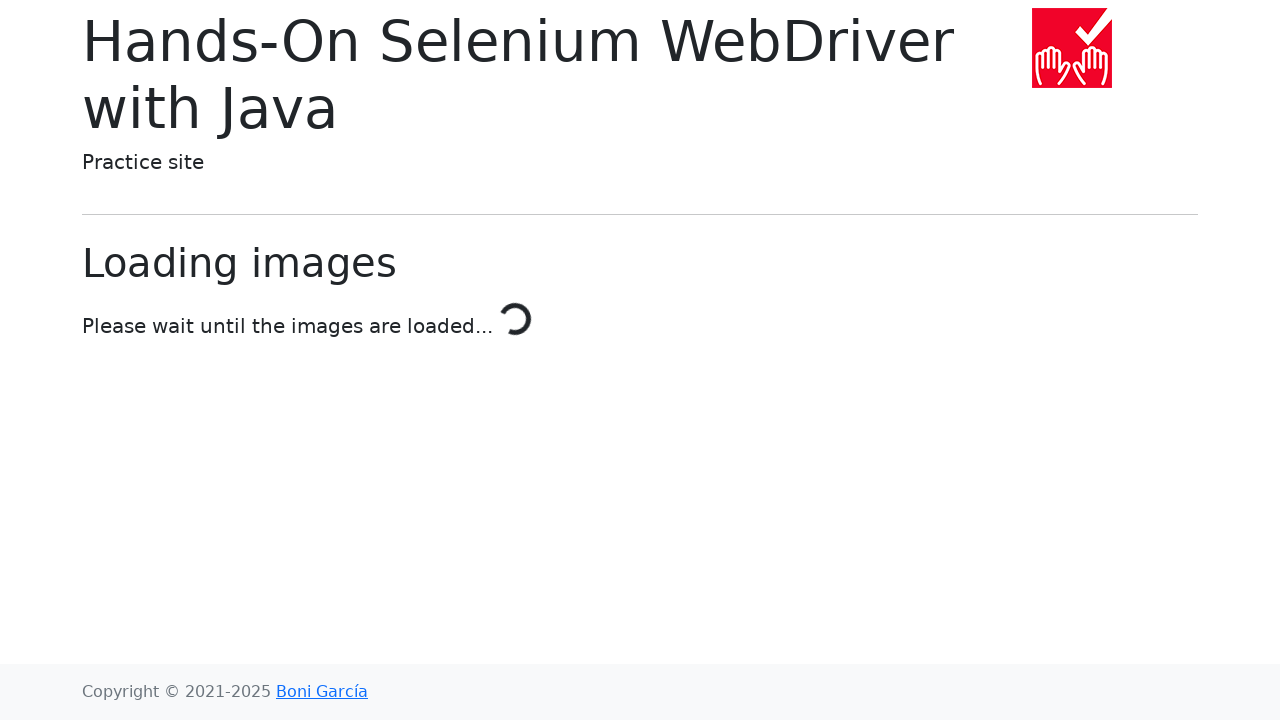

Award image element appeared (fluent wait completed)
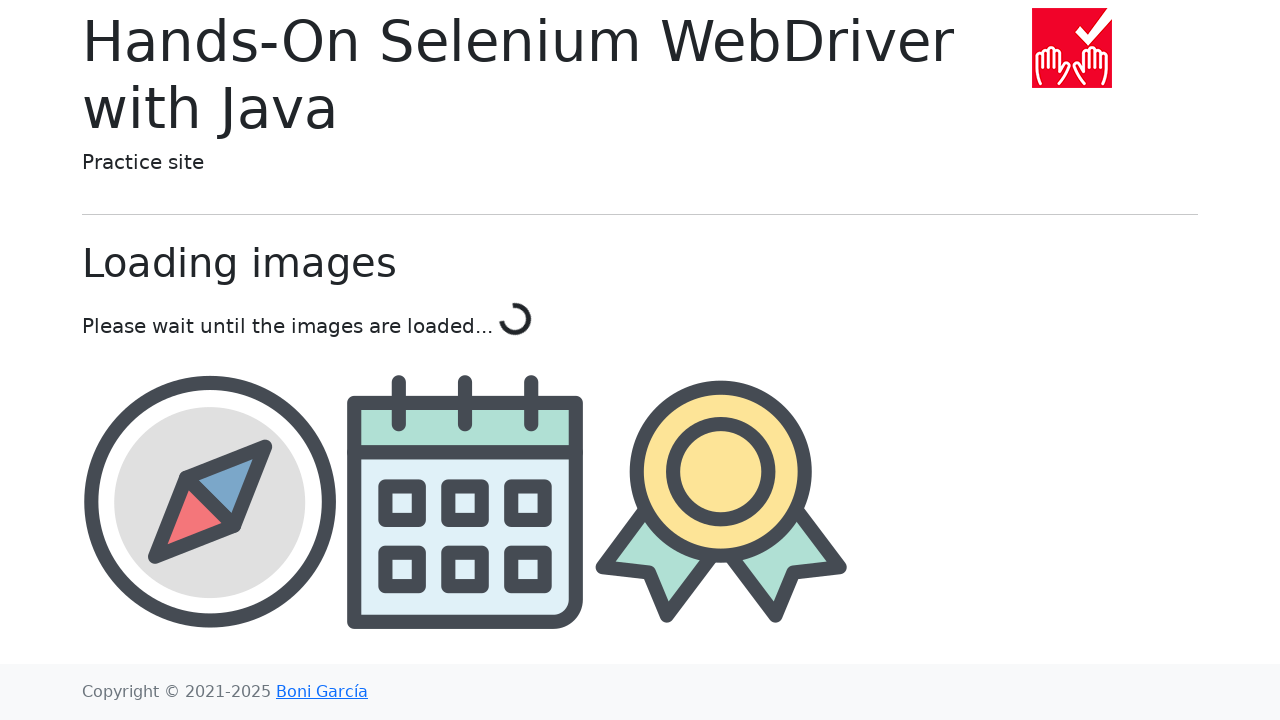

Retrieved src attribute from award image
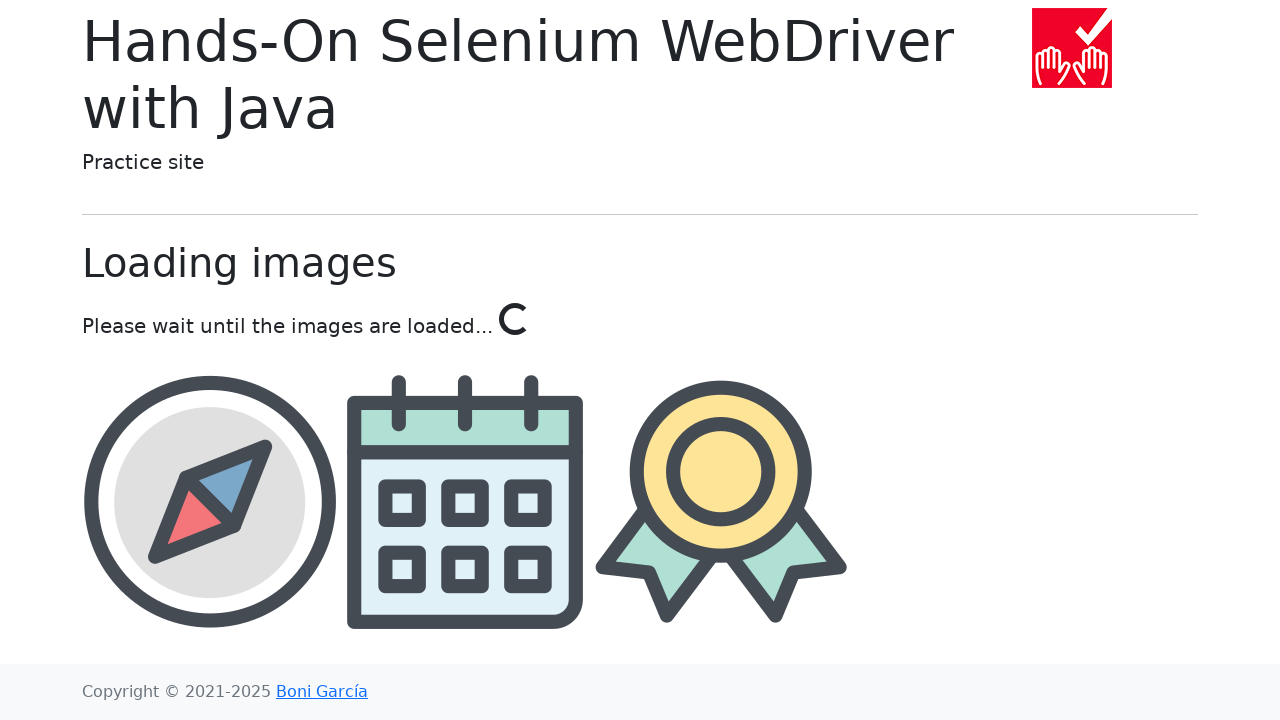

Verified that 'award' is present in image src attribute
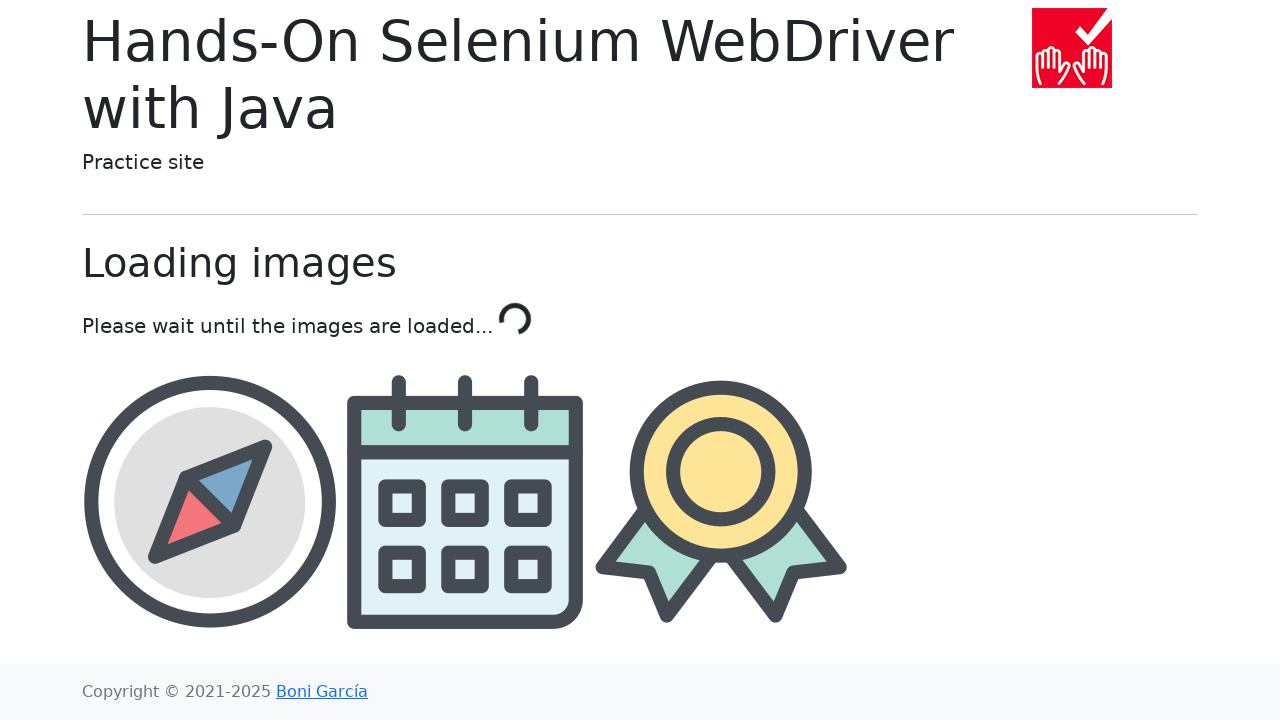

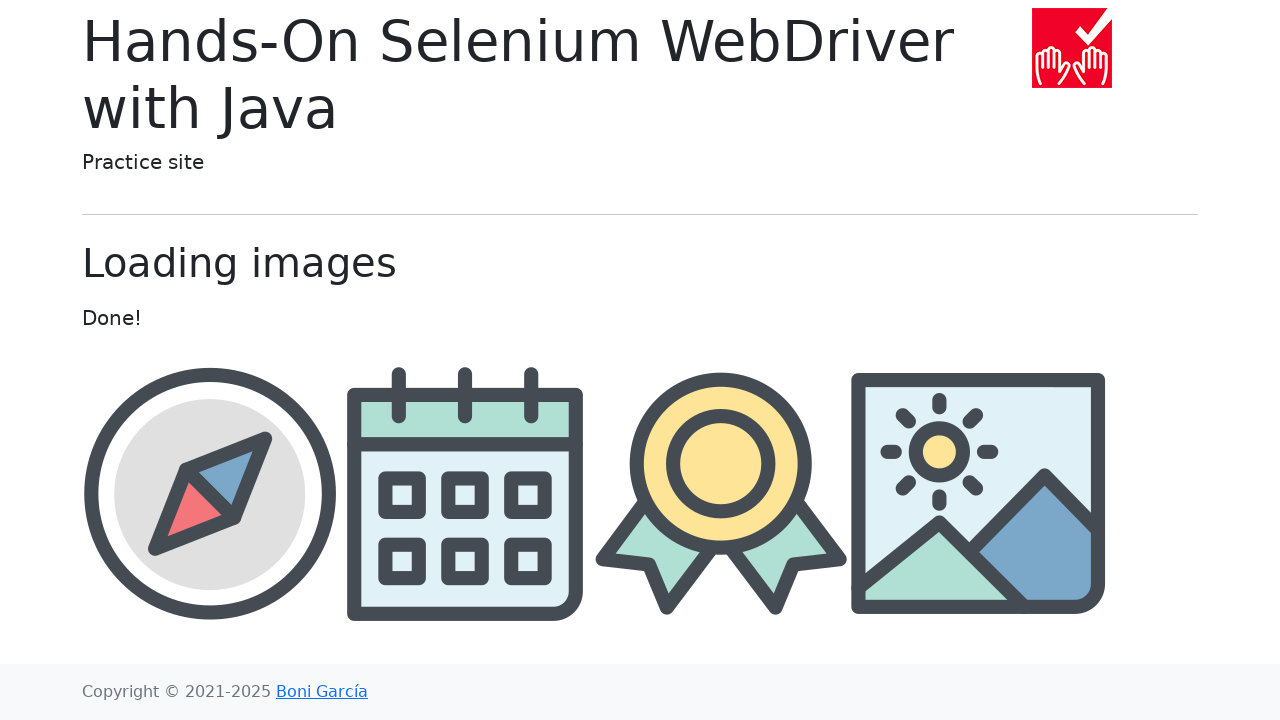